Navigates to an e-commerce page and adds specific products to the cart by matching product names

Starting URL: https://rahulshettyacademy.com/seleniumPractise

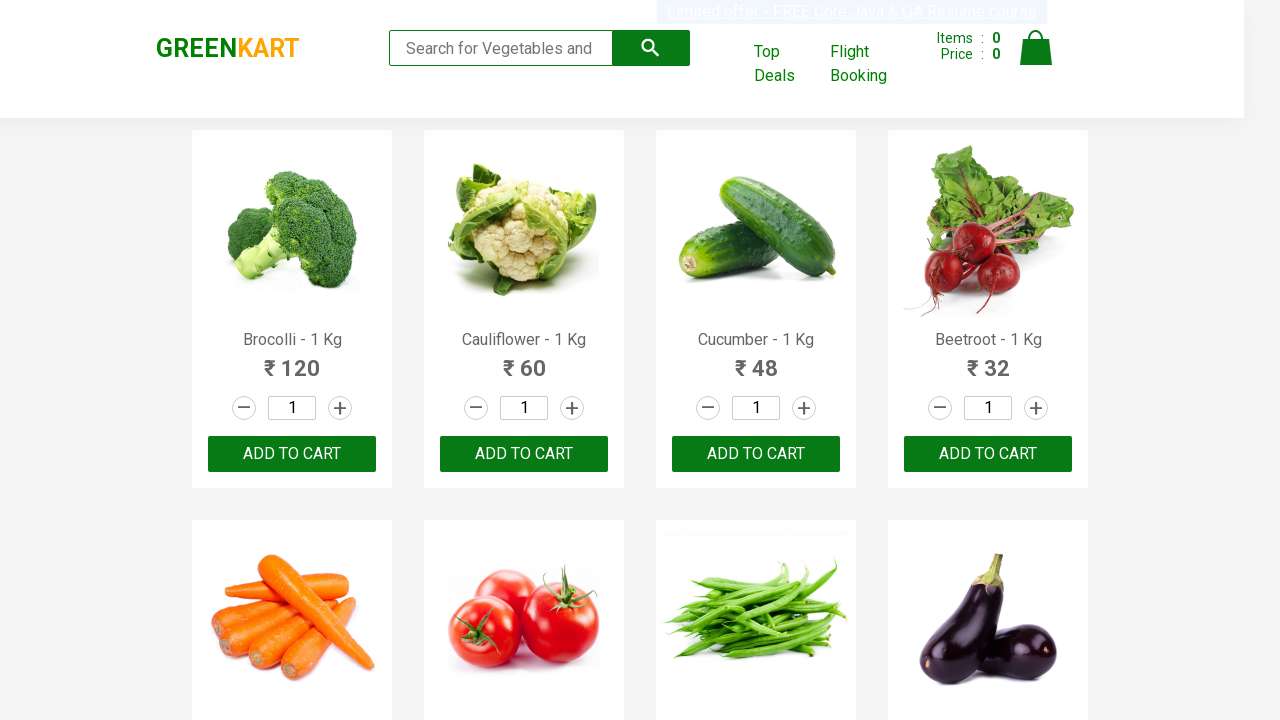

Navigated to e-commerce page at https://rahulshettyacademy.com/seleniumPractise
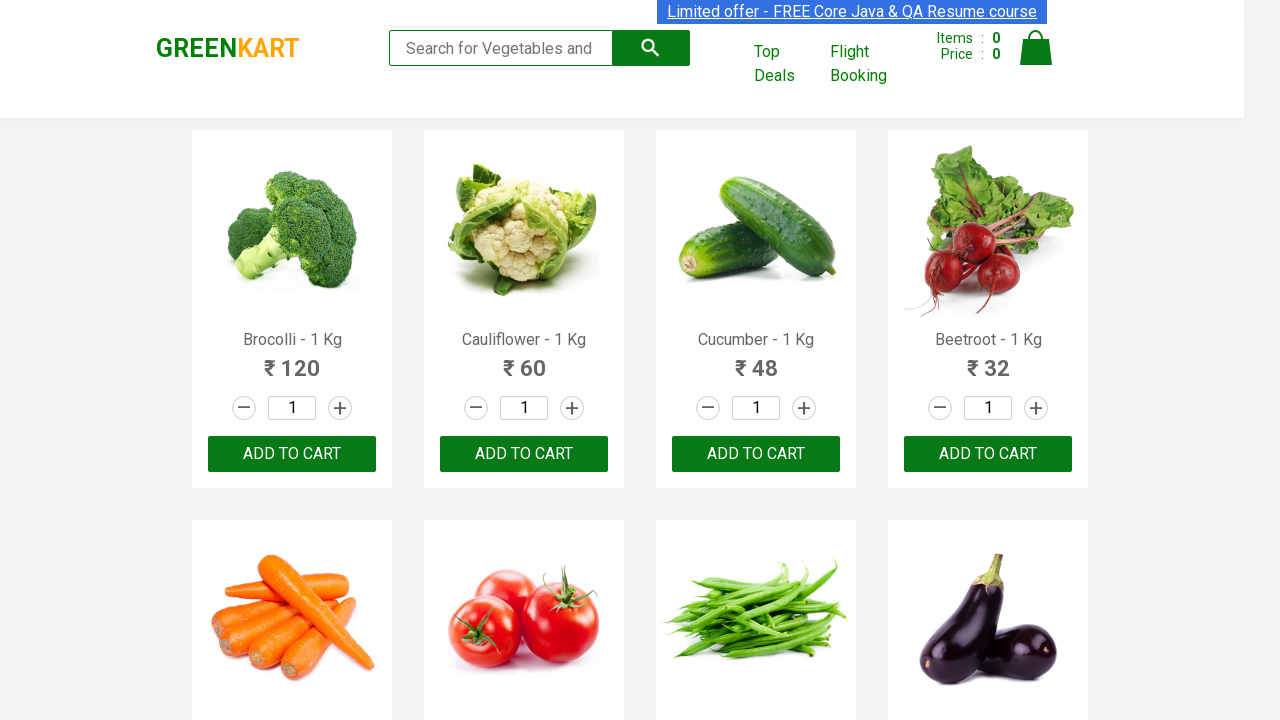

Retrieved all product names from the page
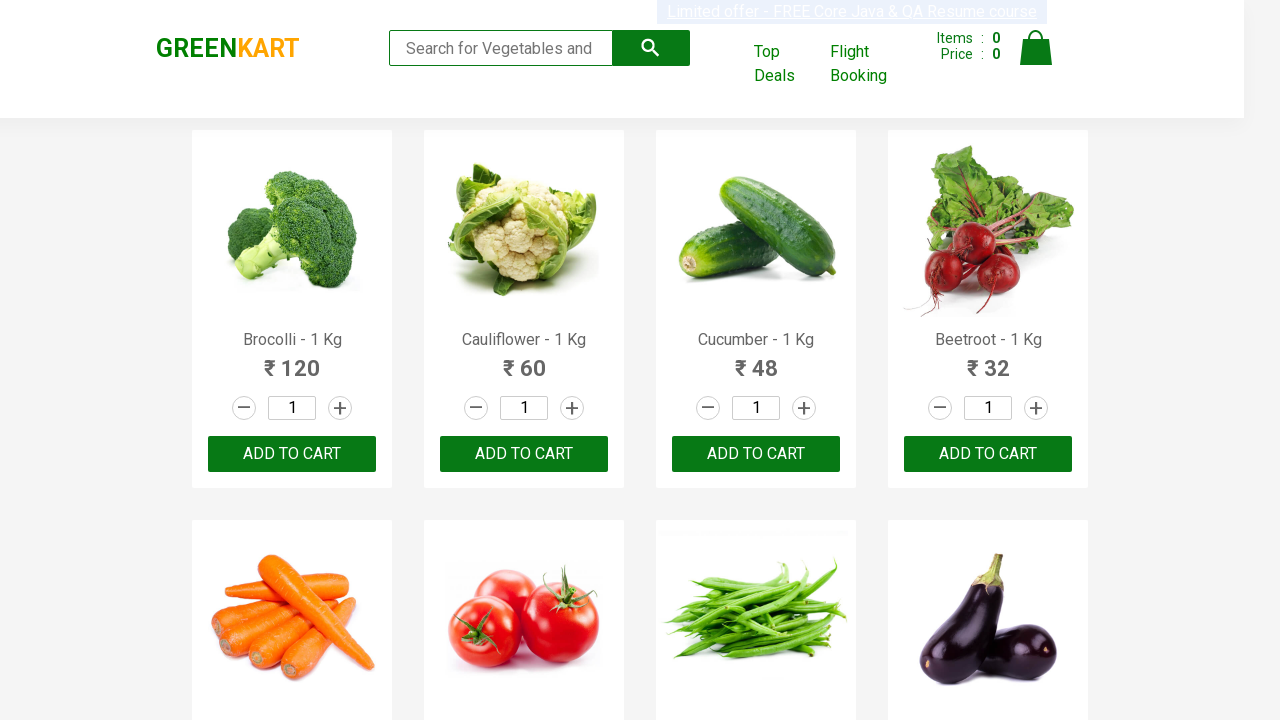

Retrieved all 'Add to cart' buttons from the page
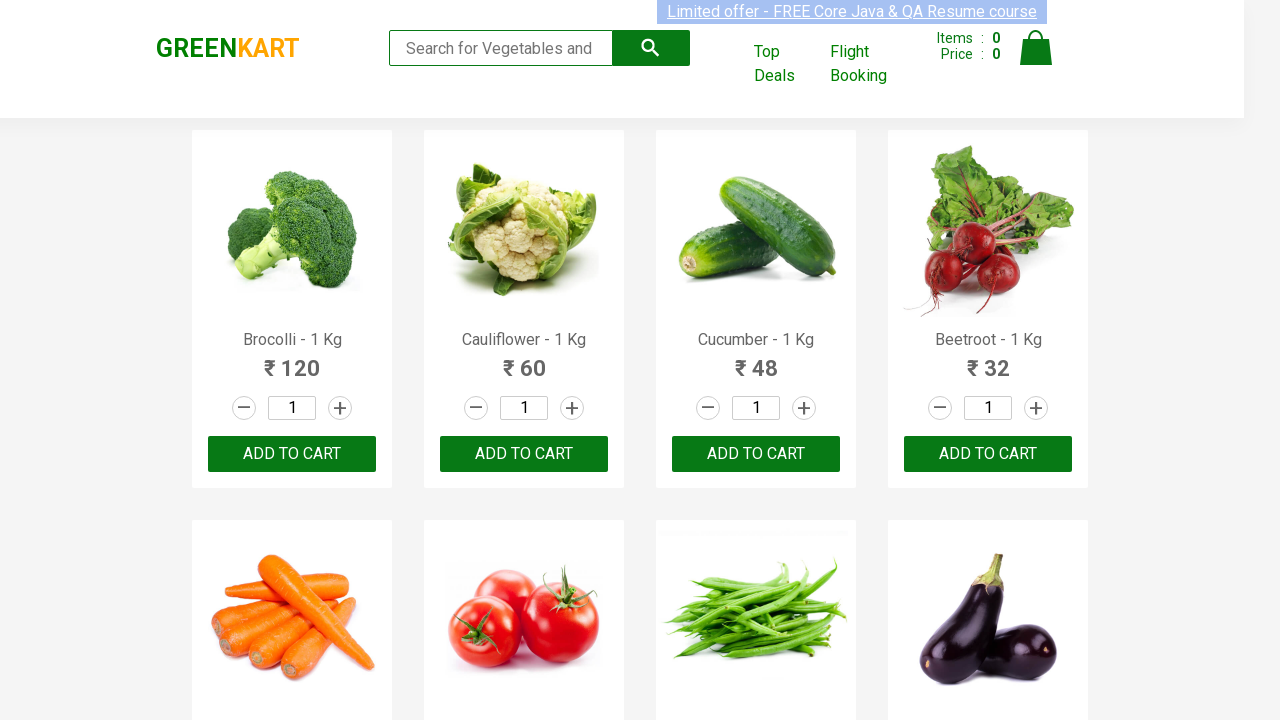

Defined items to add to cart: Brocolli, Cauliflower, Cucumber
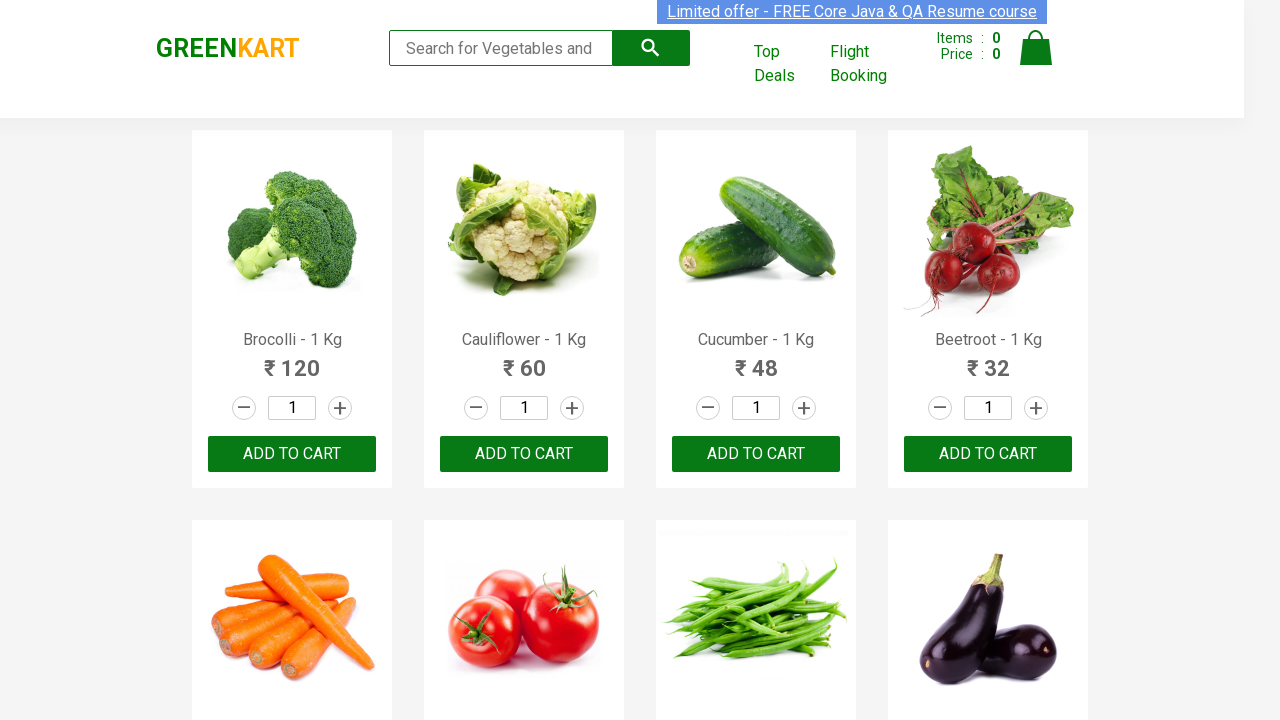

Added 'Brocolli' to cart at (292, 454) on .product-action button >> nth=0
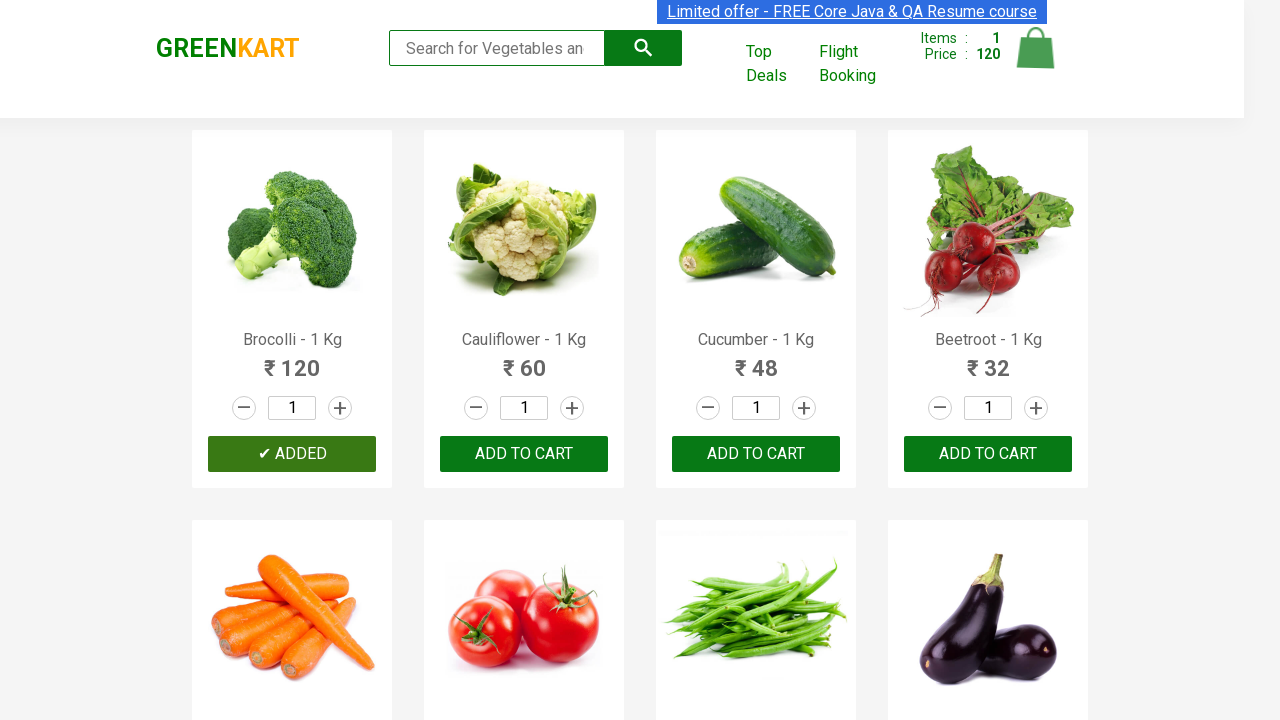

Added 'Cauliflower' to cart at (524, 454) on .product-action button >> nth=1
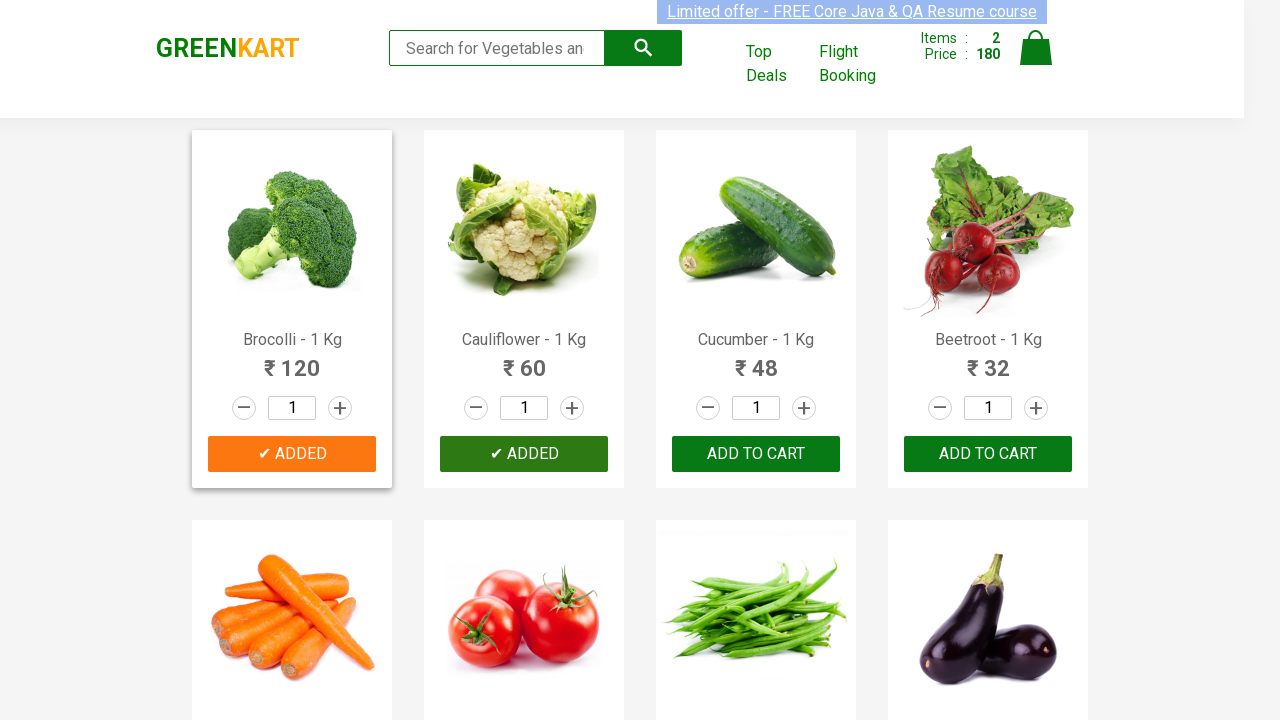

Added 'Cucumber' to cart at (756, 454) on .product-action button >> nth=2
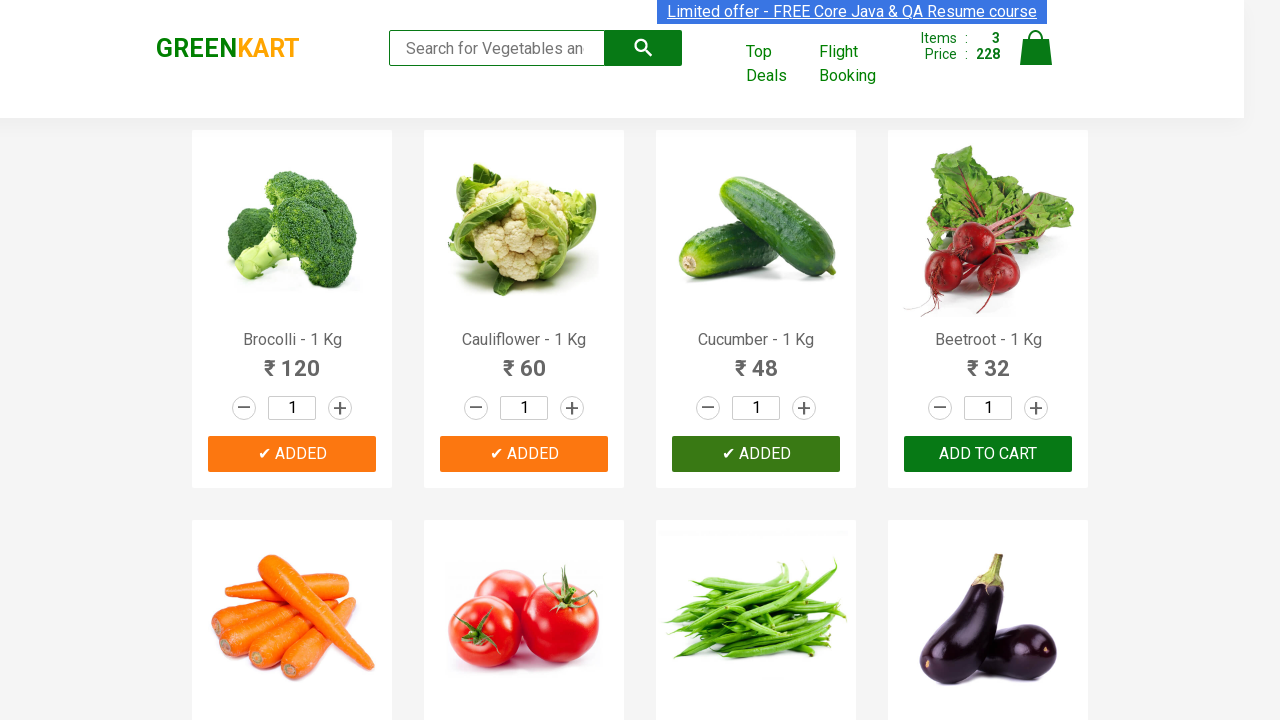

All required items (Brocolli, Cauliflower, Cucumber) have been added to cart
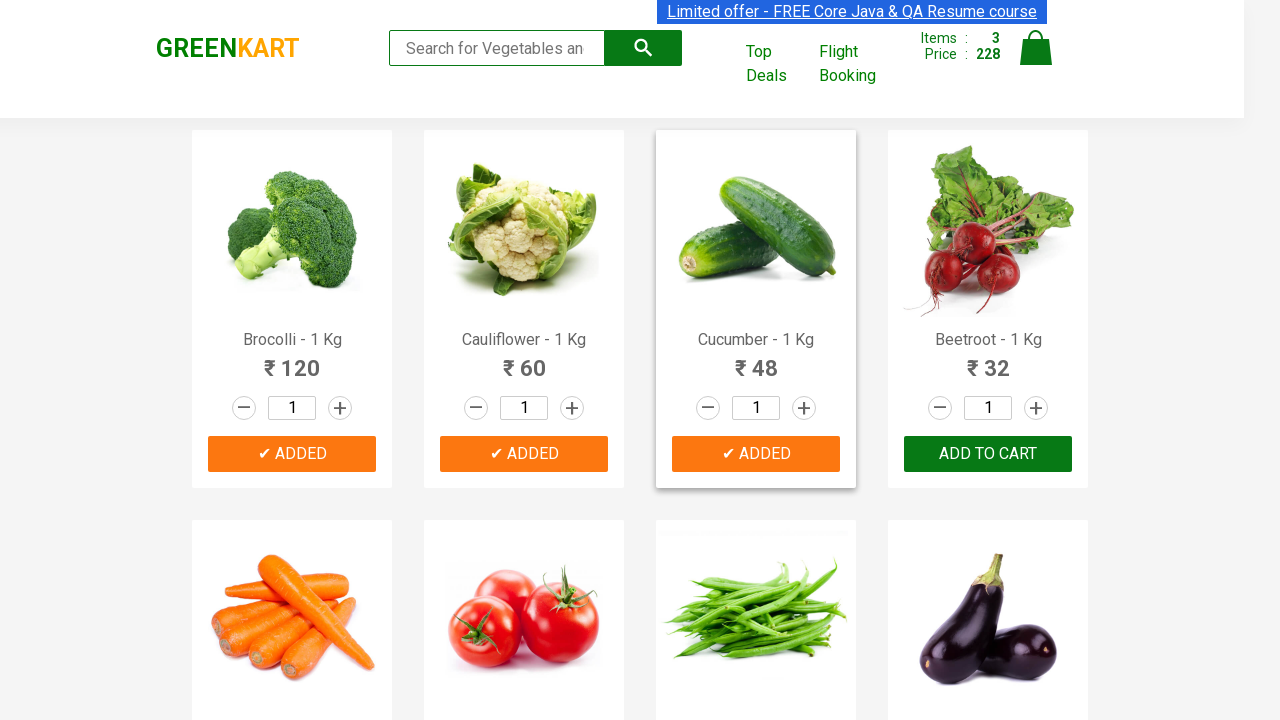

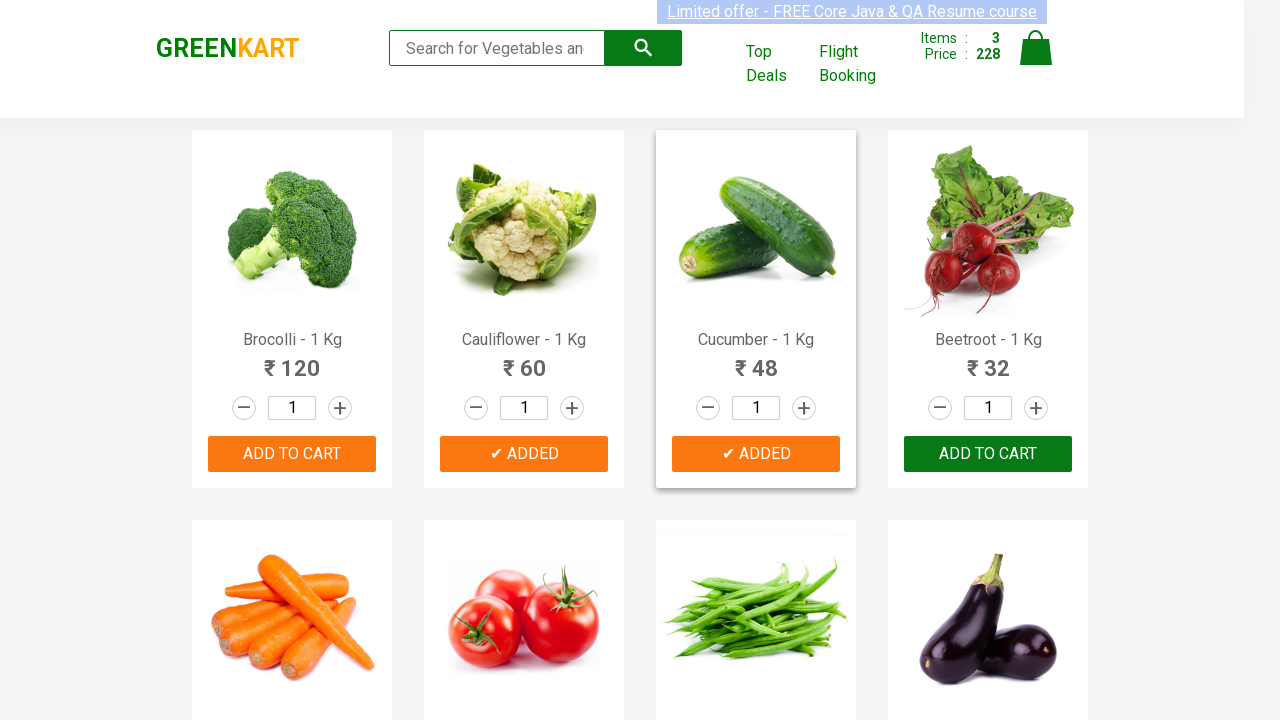